Navigates to the freeCodeCamp foundational C# with Microsoft learning page and verifies the page loads successfully.

Starting URL: https://www.freecodecamp.org/learn/foundational-c-sharp-with-microsoft/

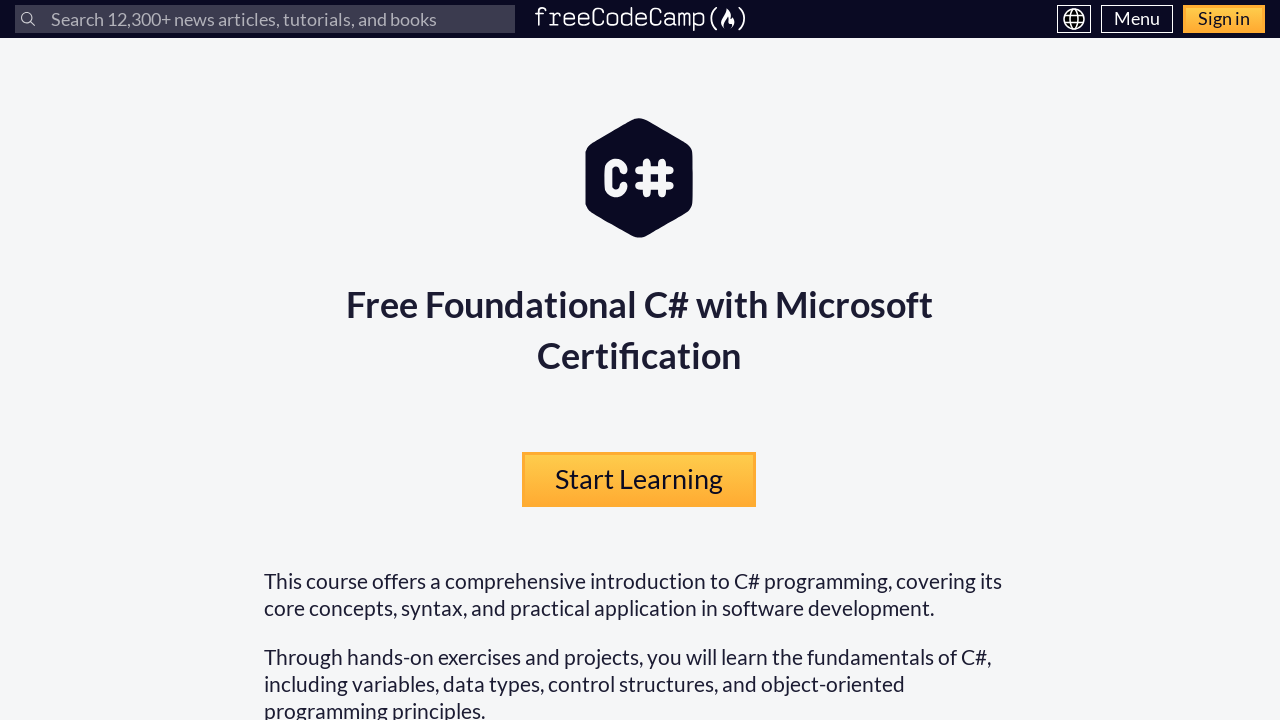

Navigated to freeCodeCamp foundational C# with Microsoft learning page
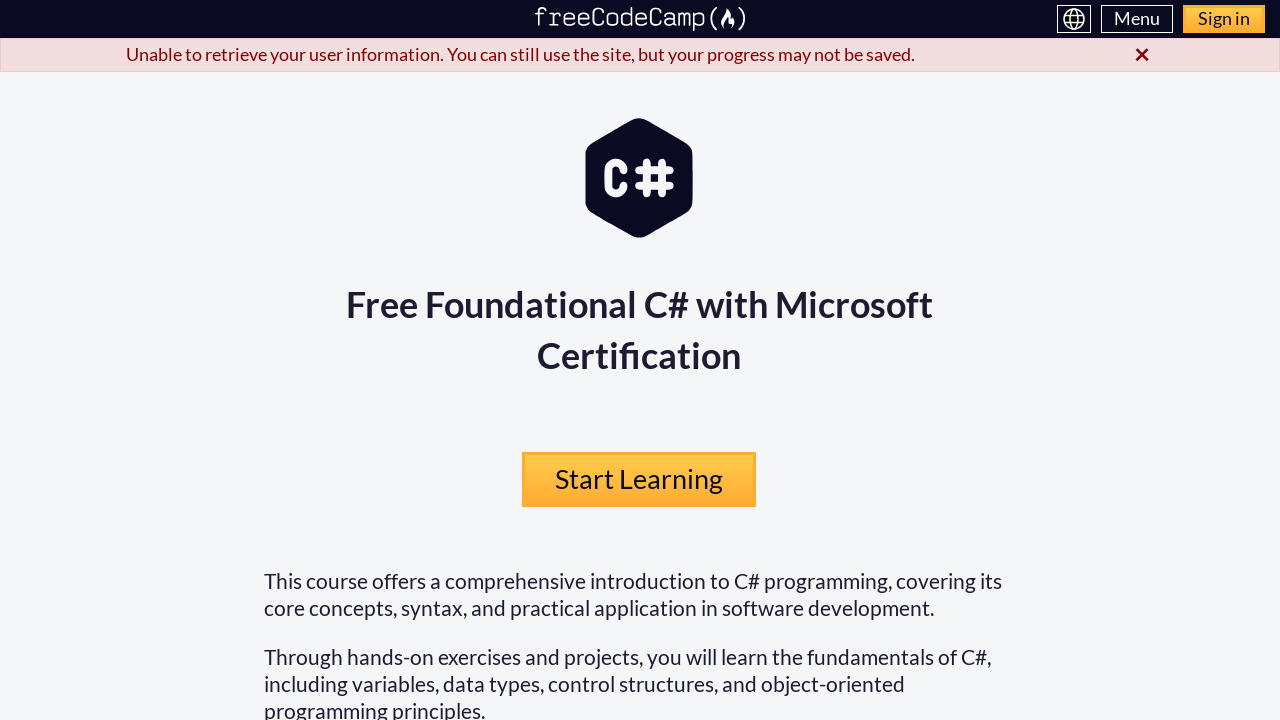

Page DOM content loaded
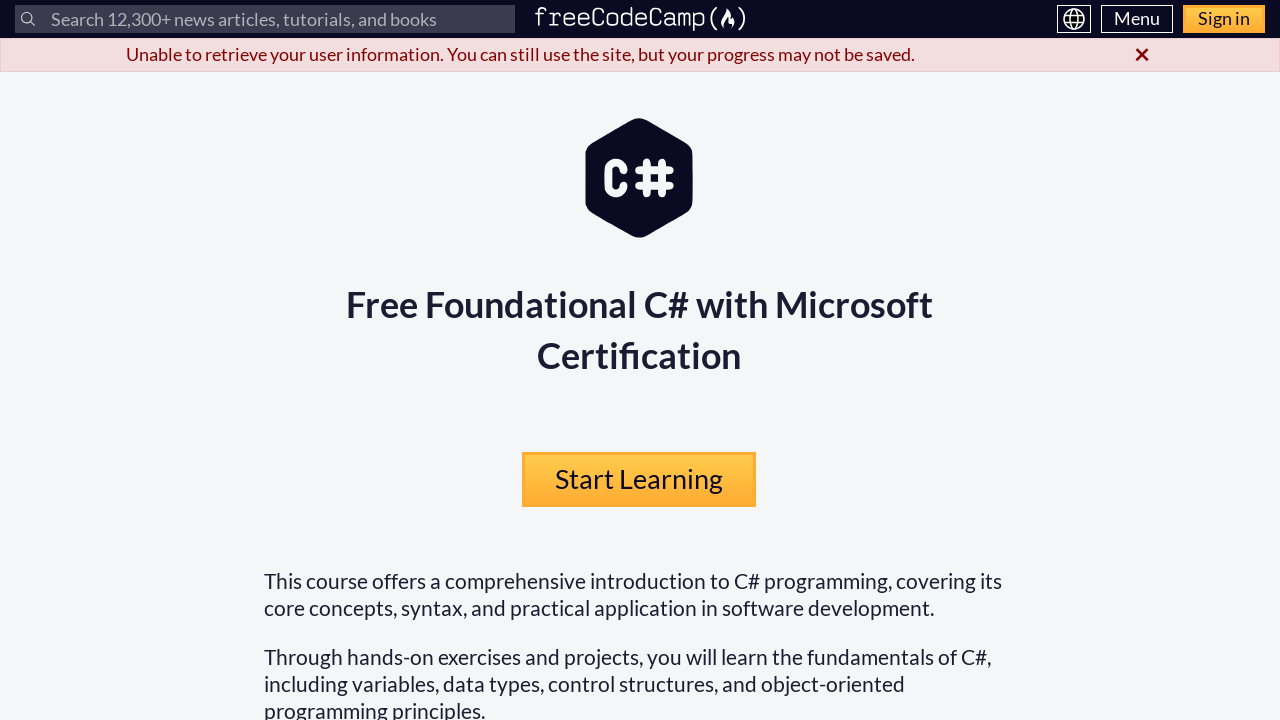

Main content element verified - page loaded successfully
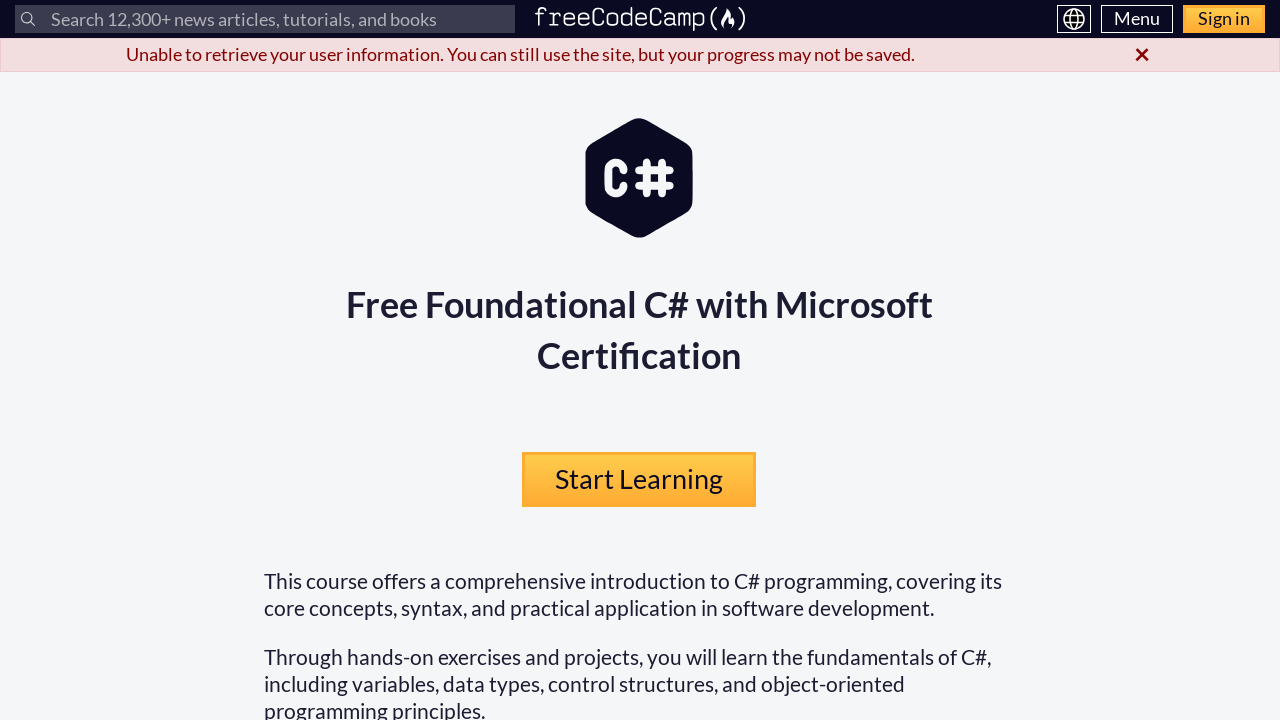

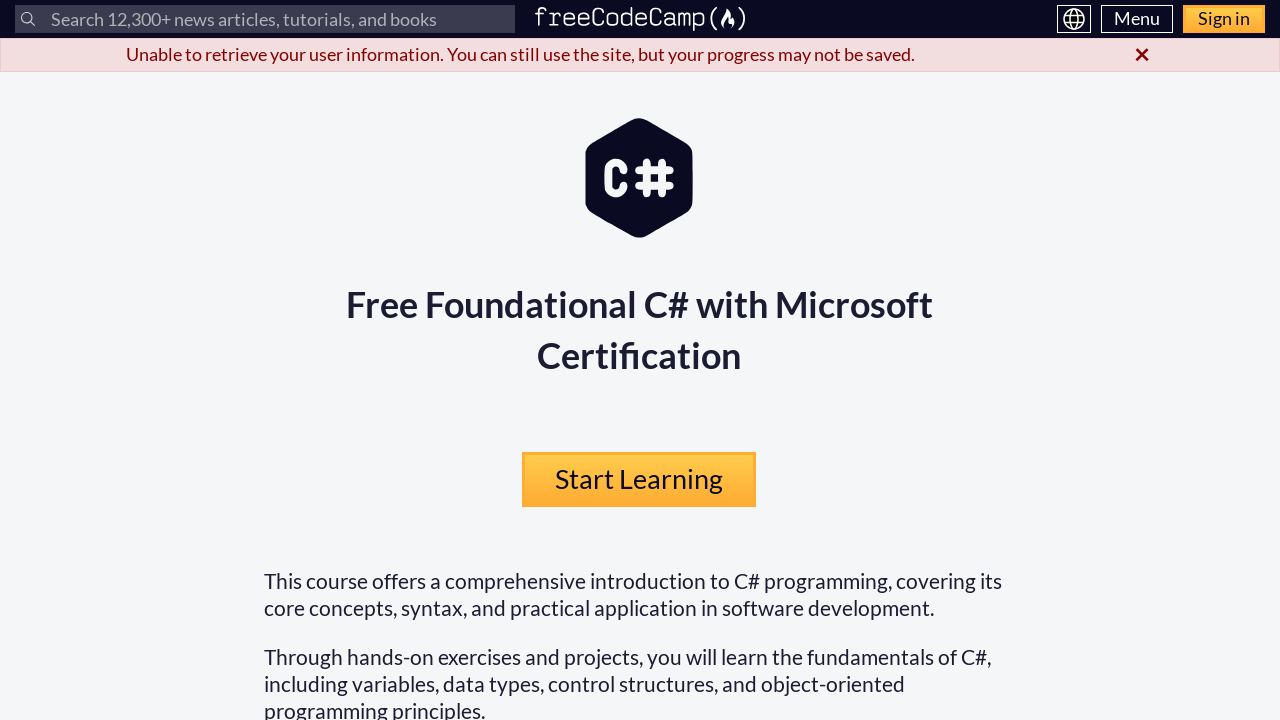